Tests dropdown menu interactions by selecting options using index, value, and visible text methods

Starting URL: http://the-internet.herokuapp.com/dropdown

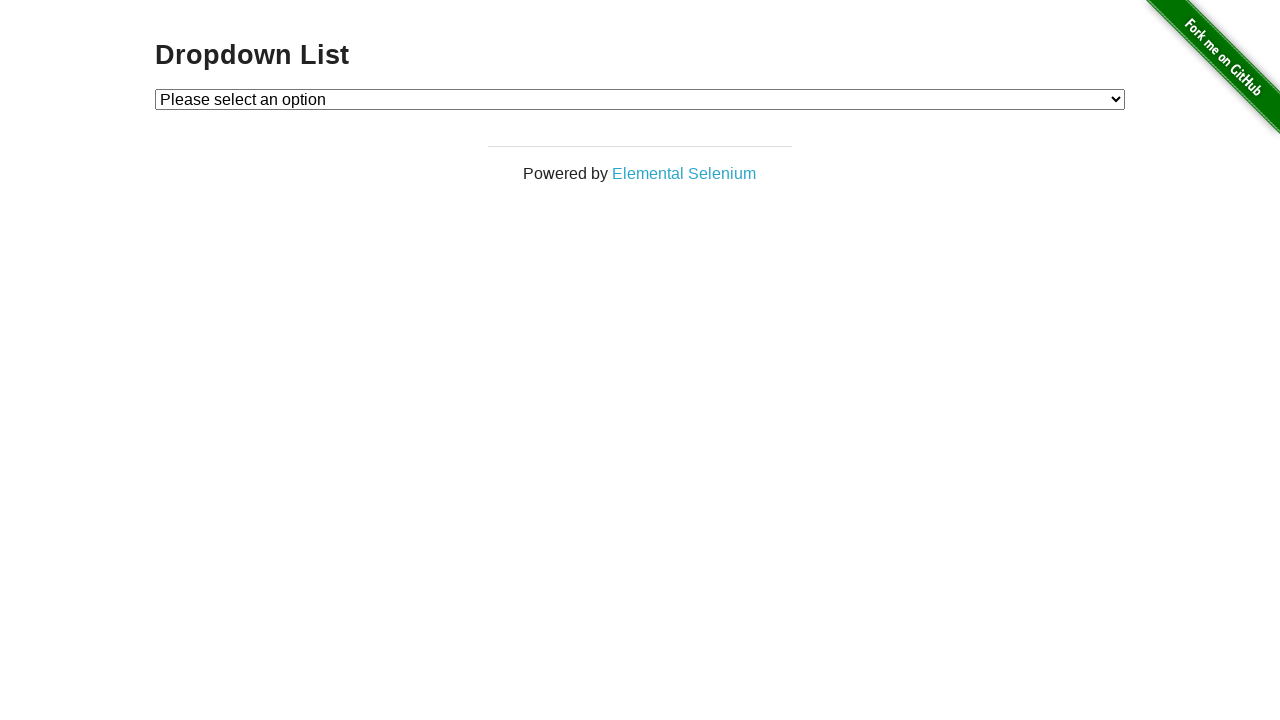

Located dropdown menu element
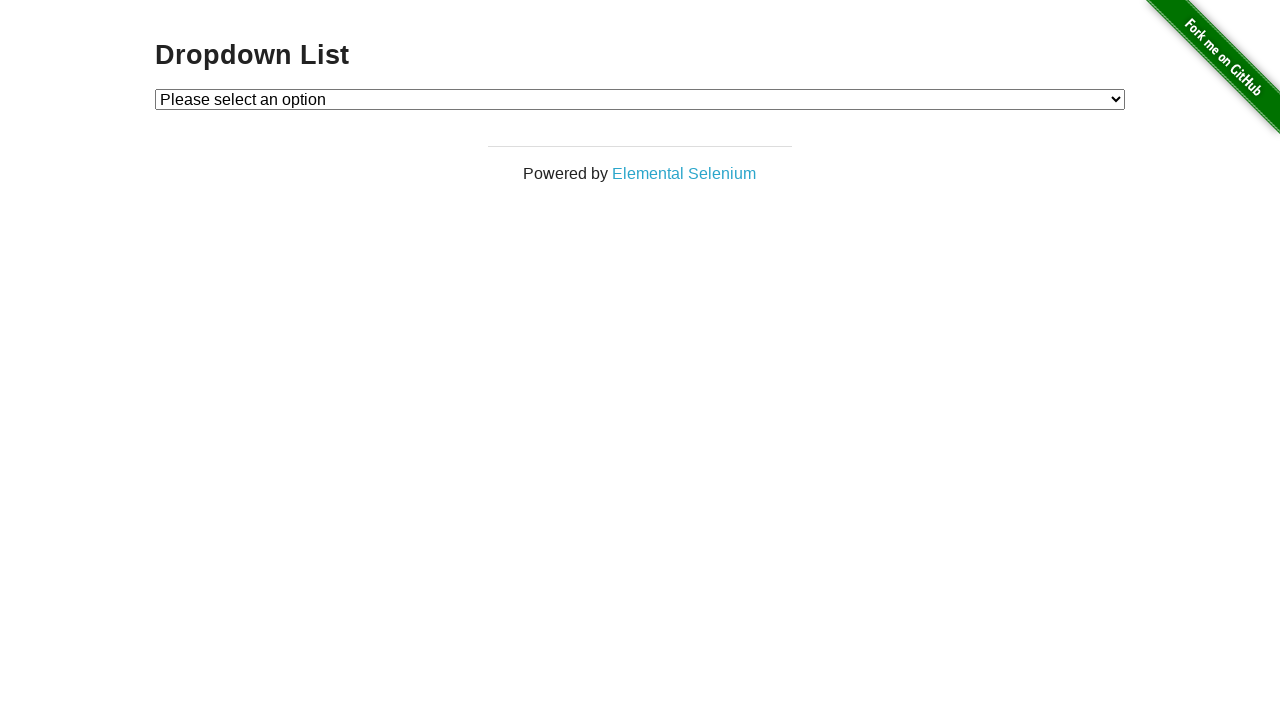

Selected option by index 1 on select#dropdown
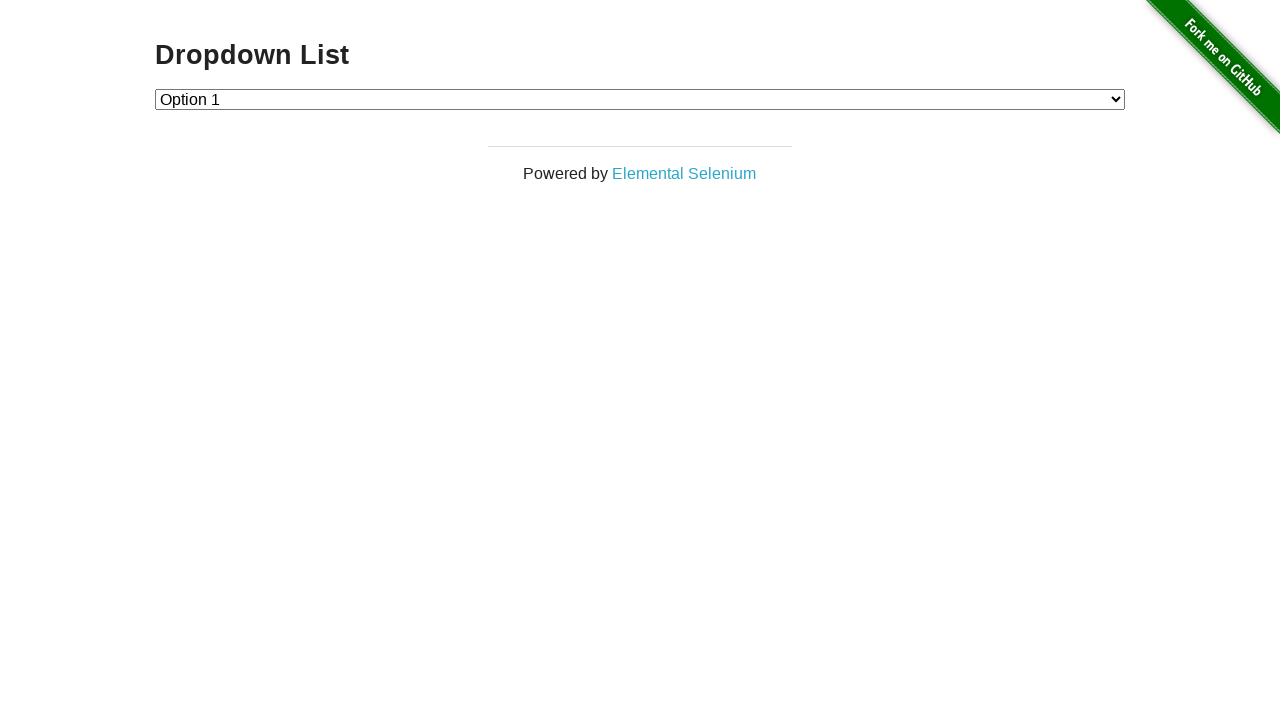

Retrieved selected option text: Option 1
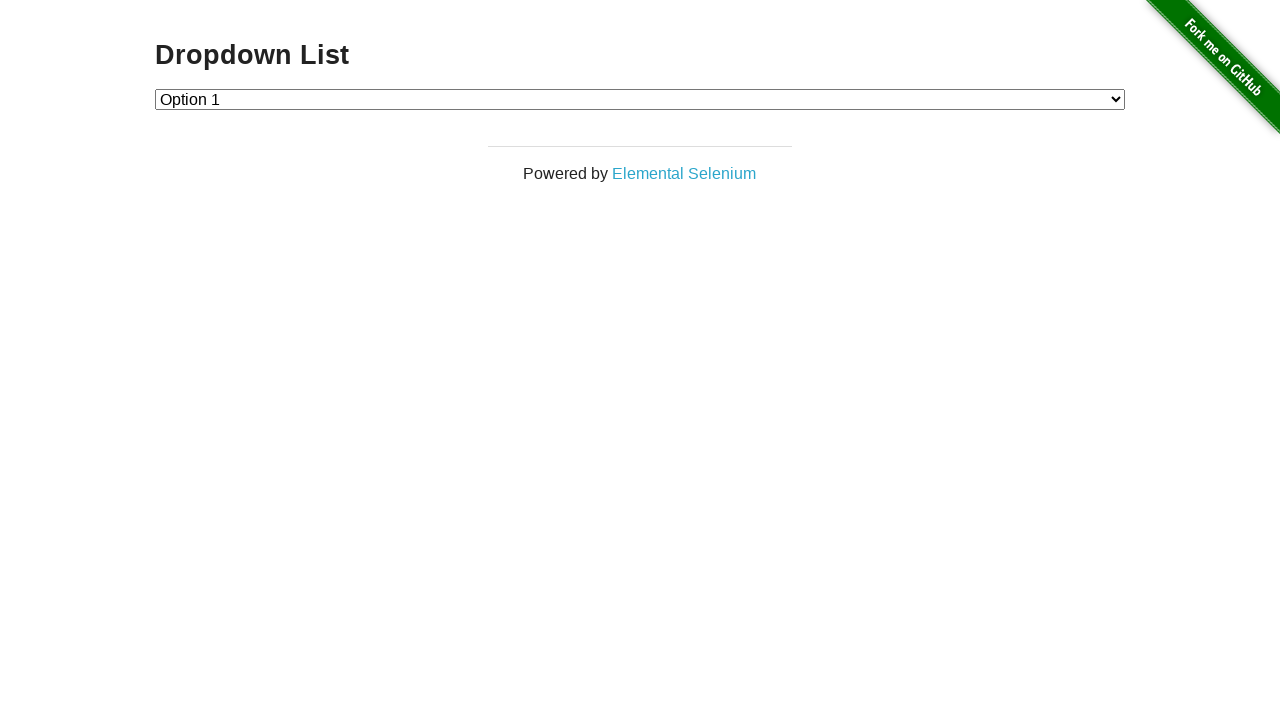

Selected option by value '2' on select#dropdown
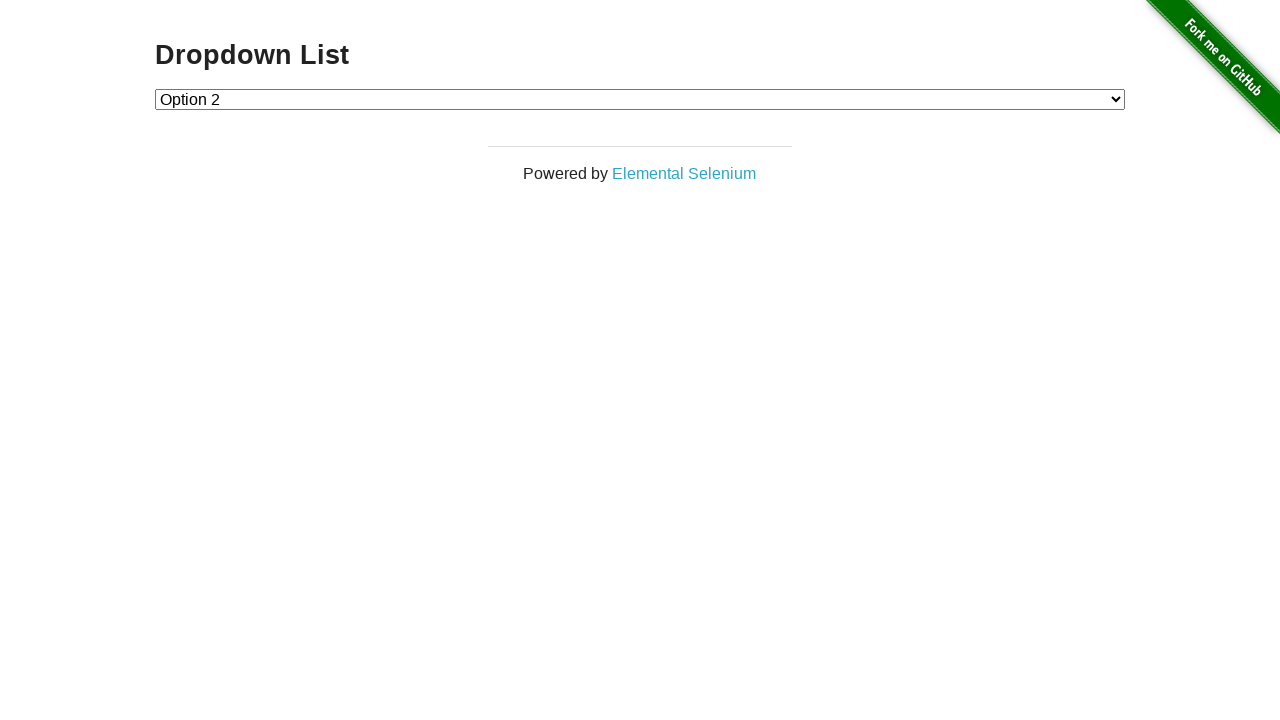

Retrieved selected option text: Option 2
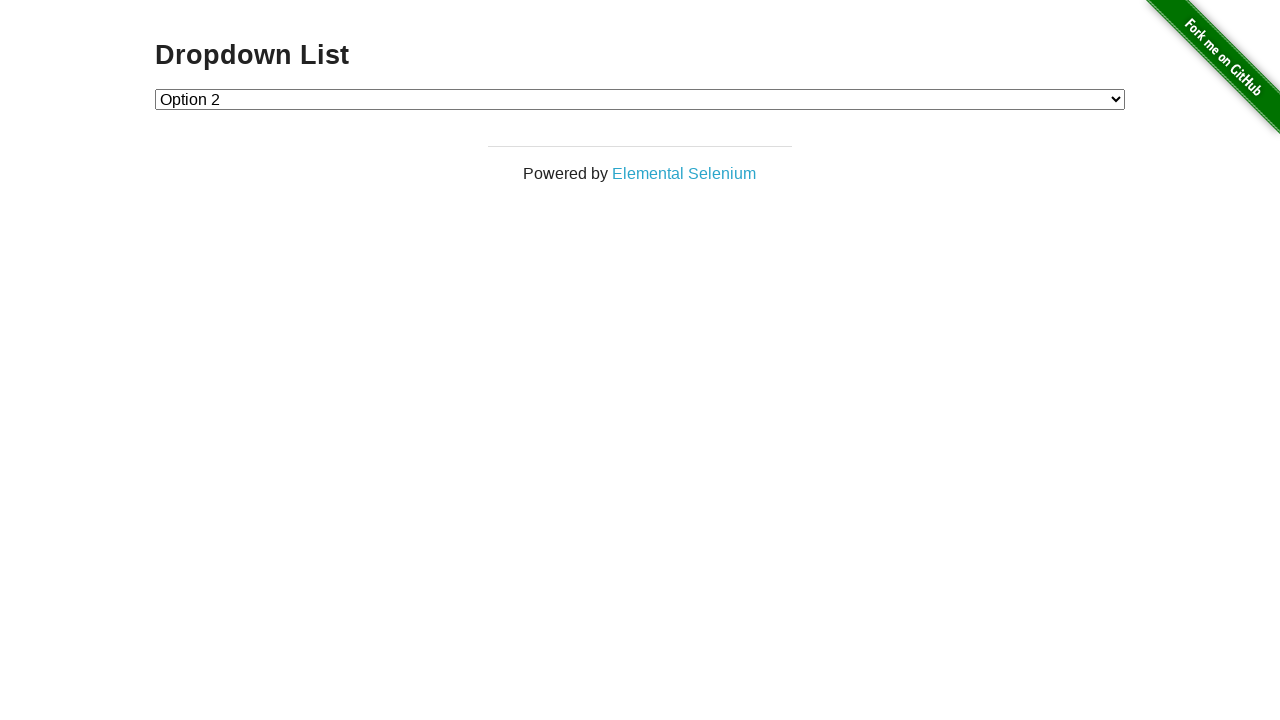

Selected option by visible text 'Option 1' on select#dropdown
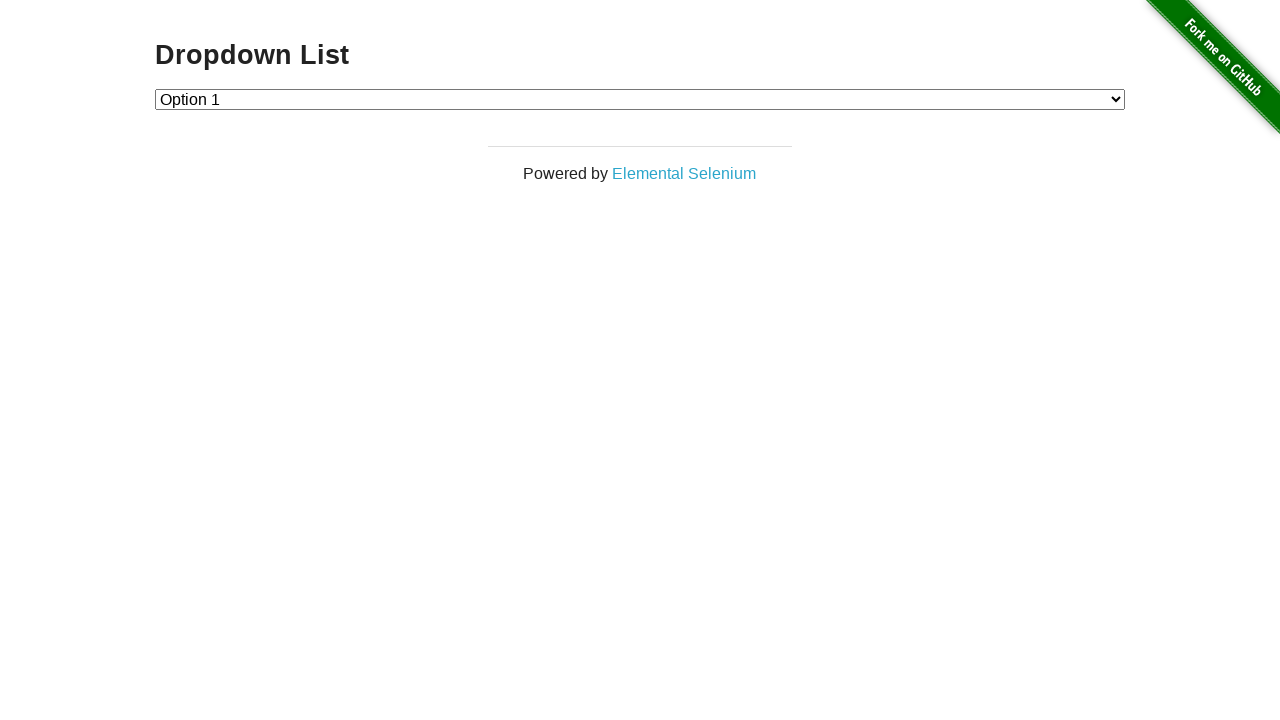

Retrieved selected option text: Option 1
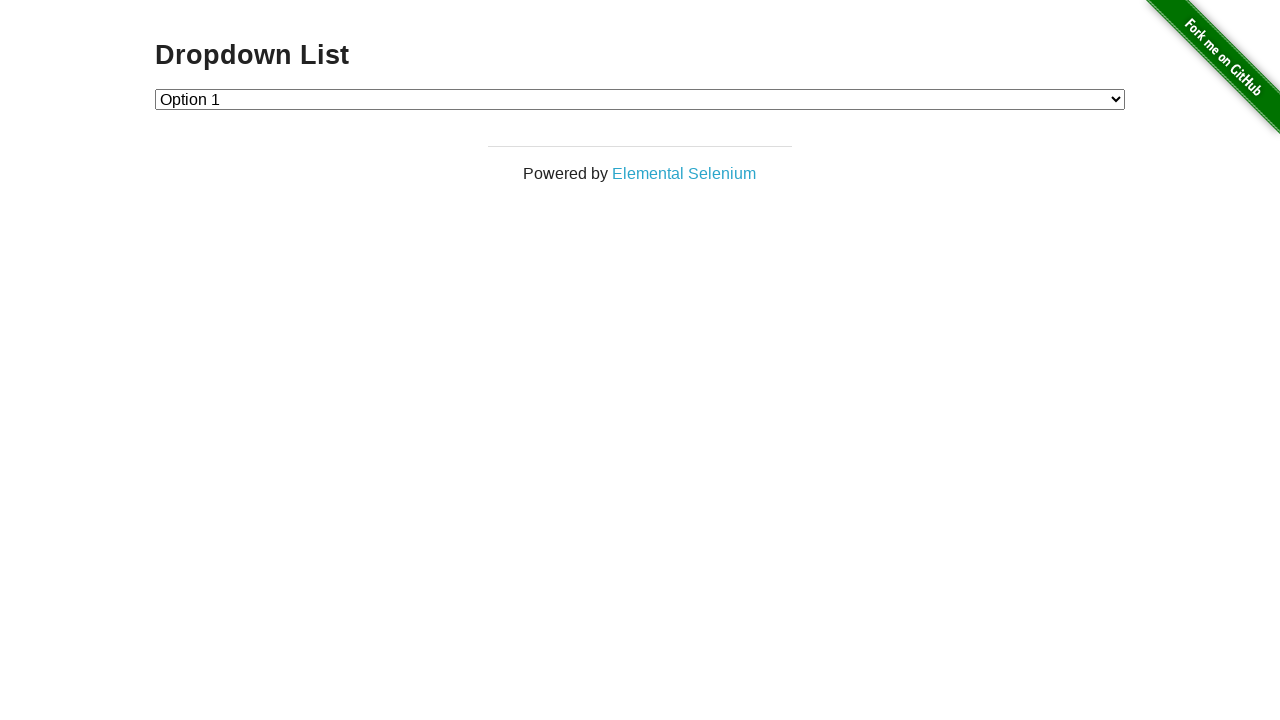

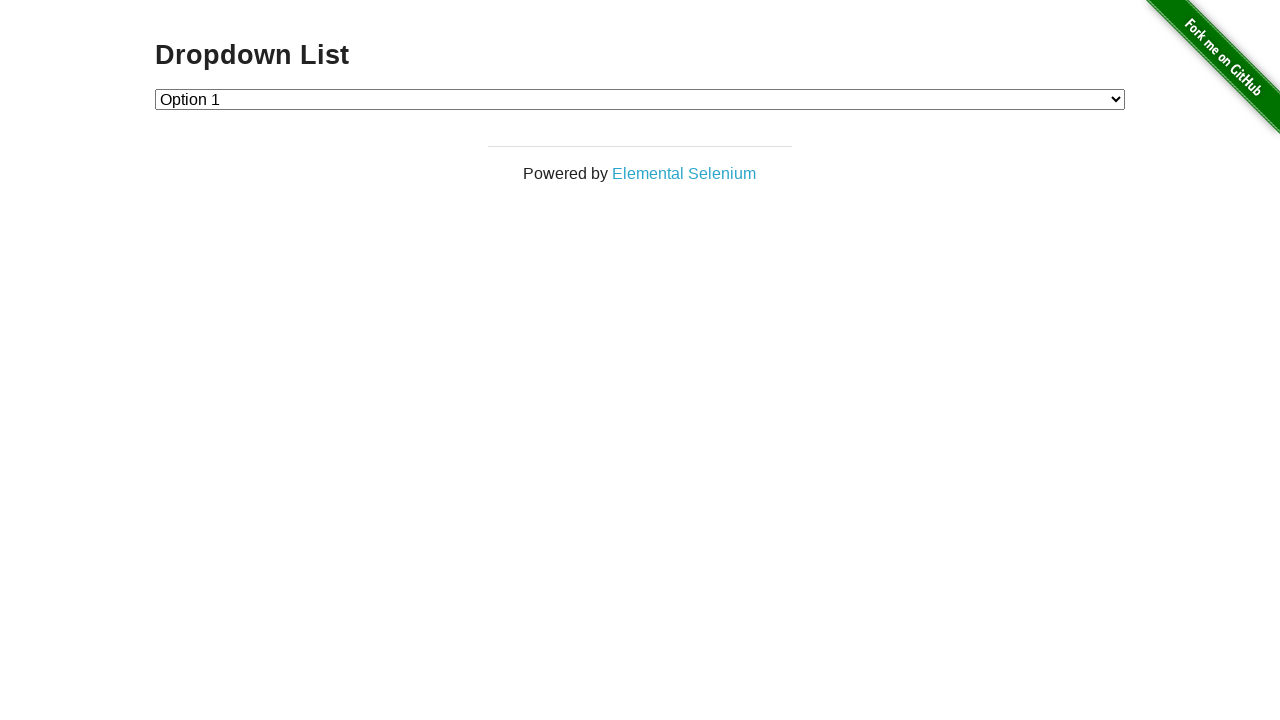